Tests opening a new window and switching between tabs/windows

Starting URL: https://rahulshettyacademy.com/AutomationPractice/

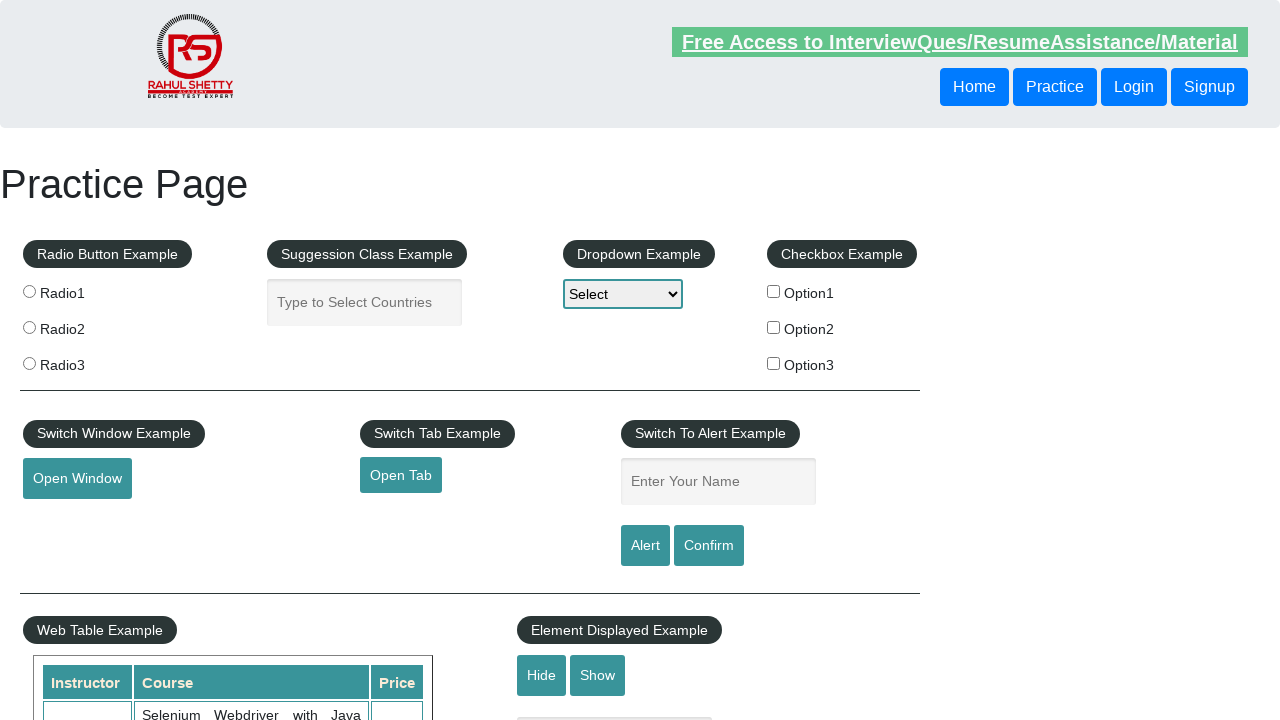

Clicked button to open new window at (77, 479) on #openwindow
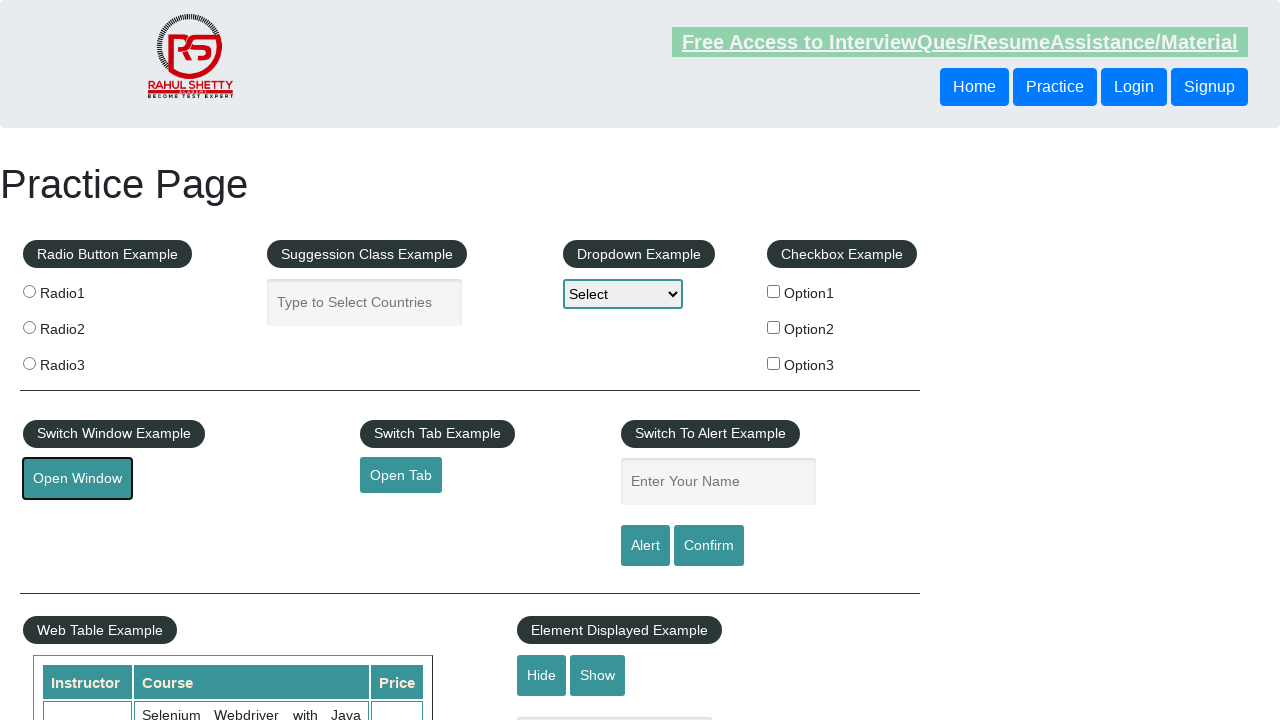

New popup window opened and captured
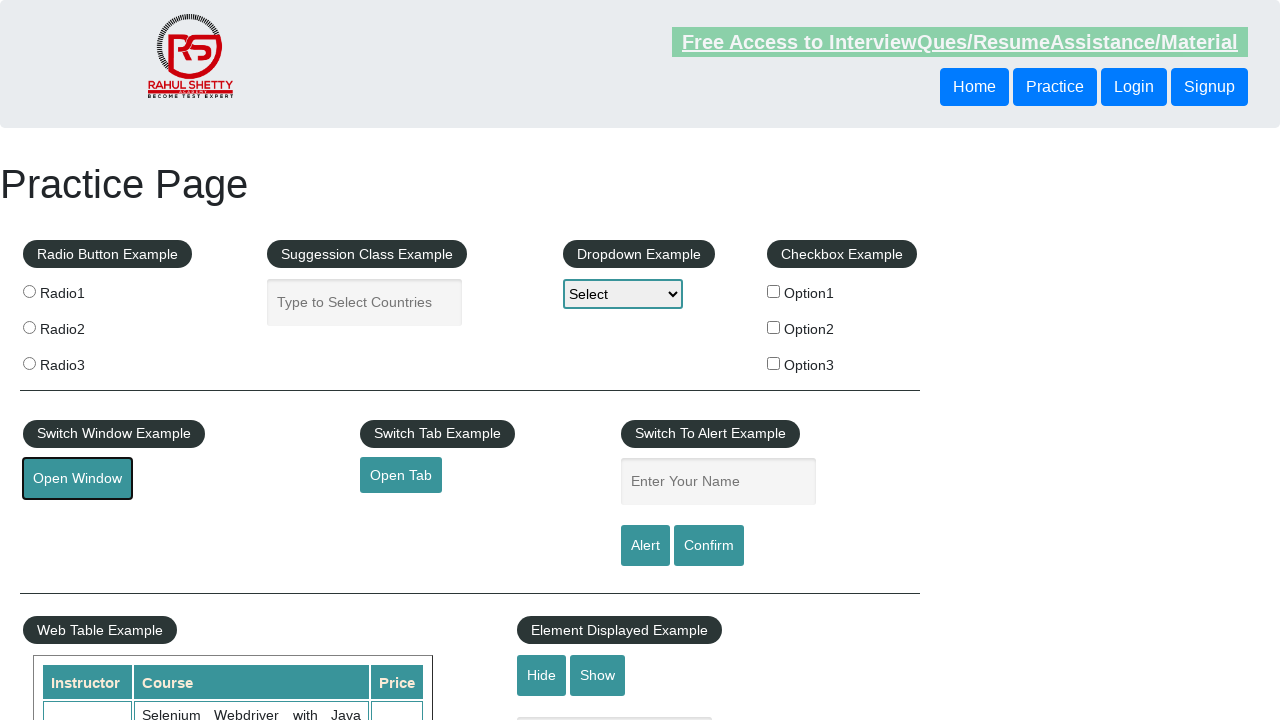

New window finished loading
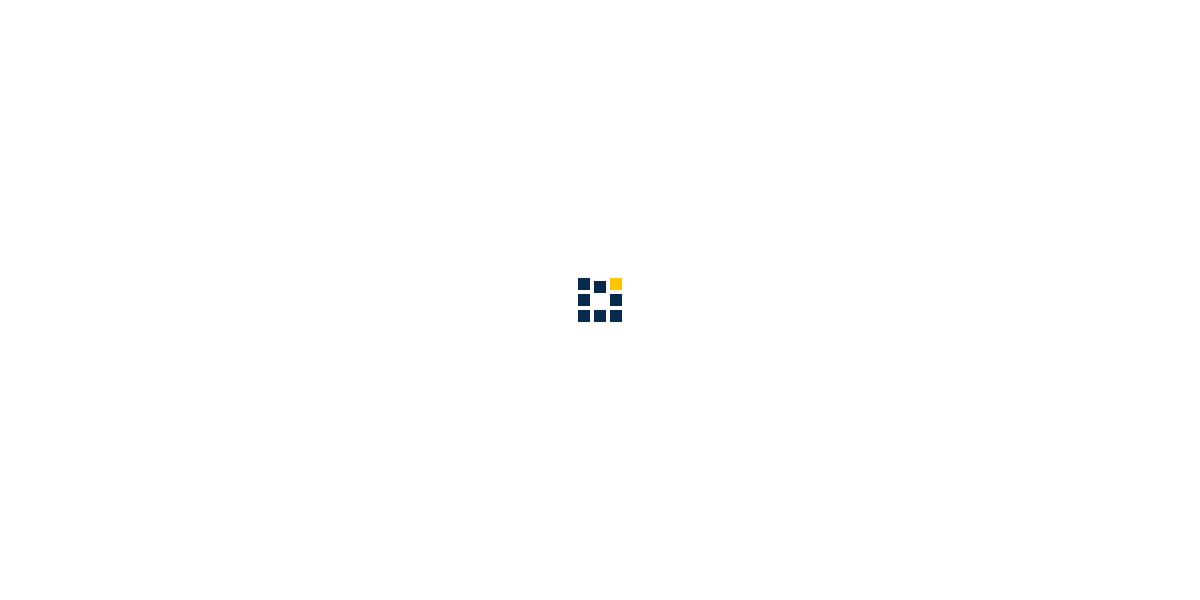

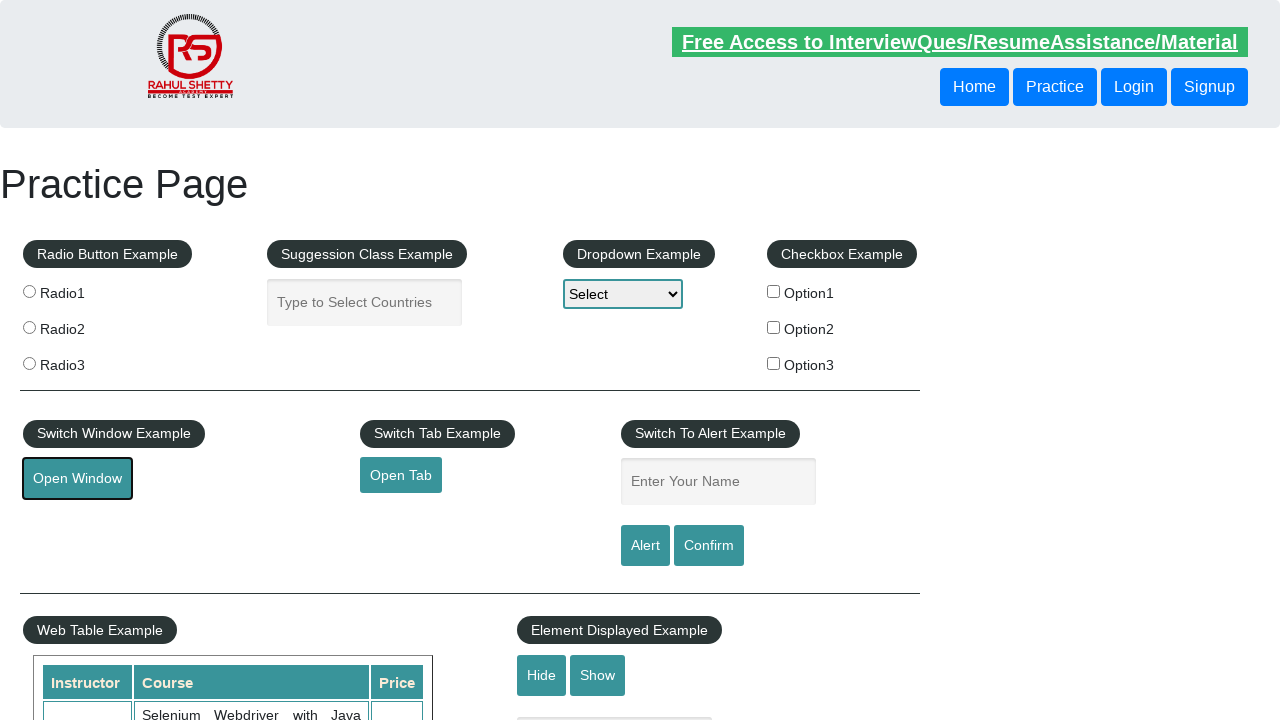